Tests the search/filter functionality on a vegetable offers table by entering "Rice" in the search field and verifying the filtered results contain the search term

Starting URL: https://rahulshettyacademy.com/greenkart/#/offers

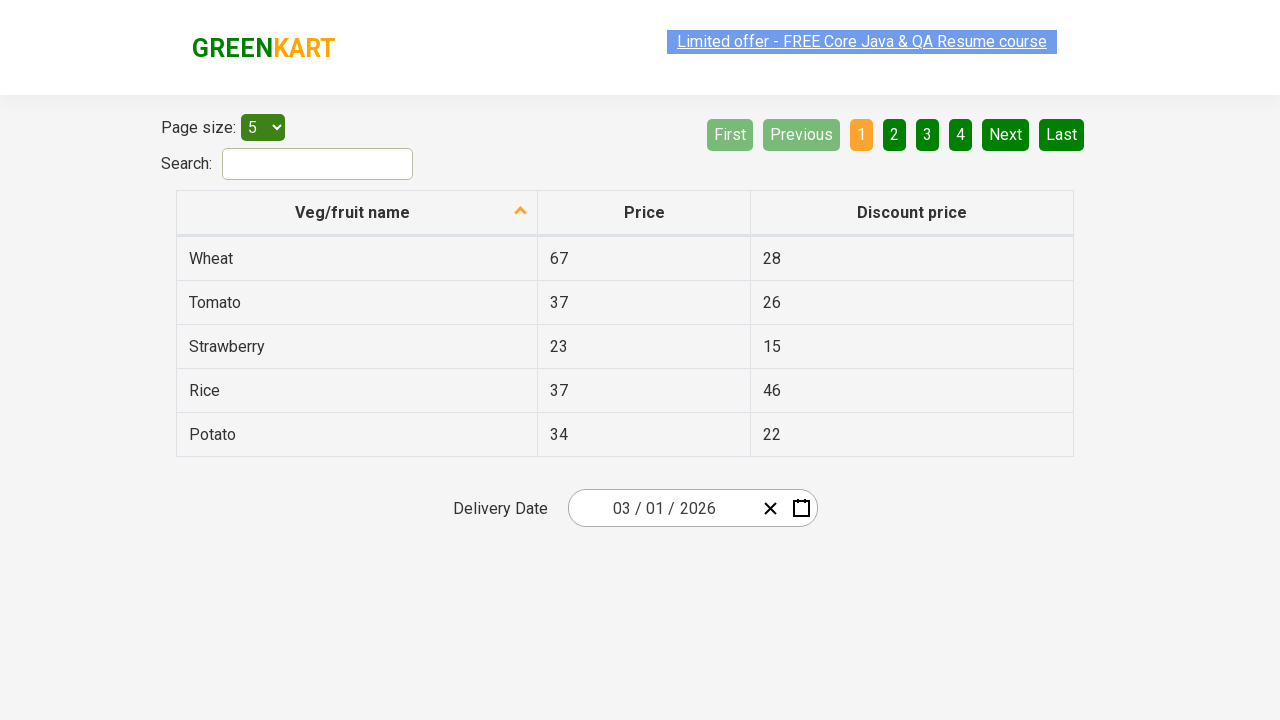

Filled search field with 'Rice' to filter vegetable offers table on #search-field
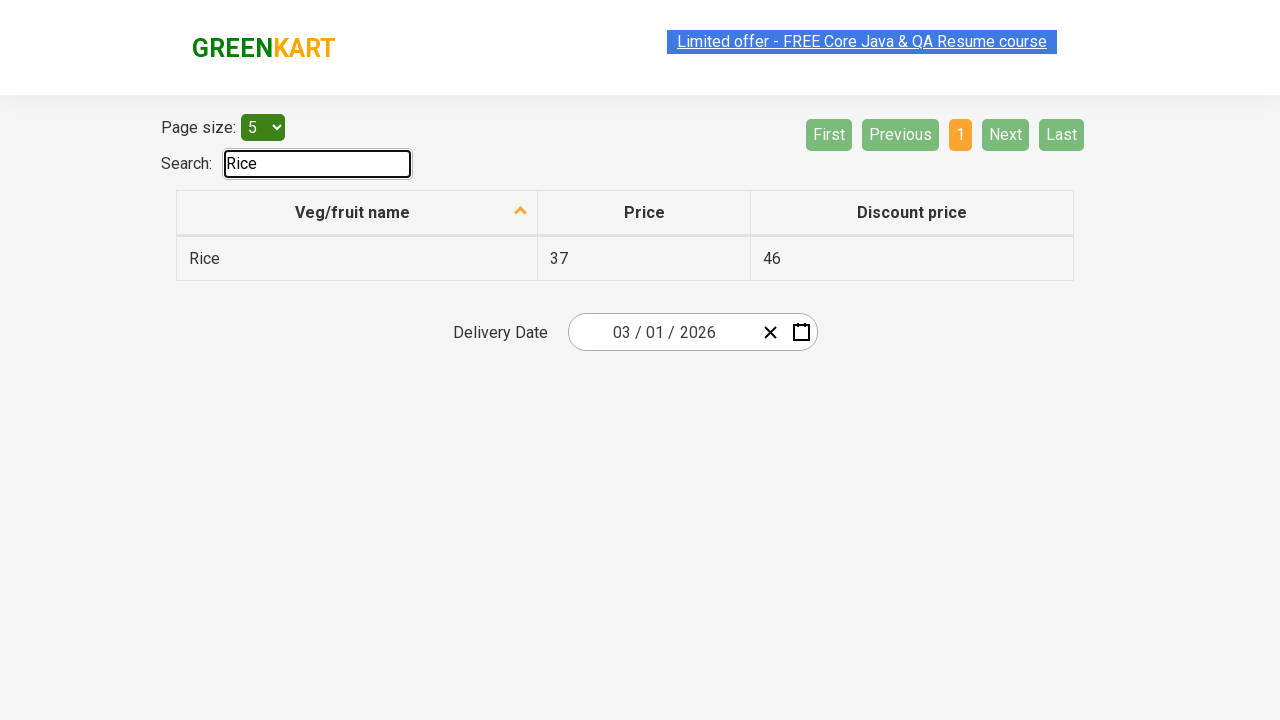

Table results loaded after filtering by 'Rice'
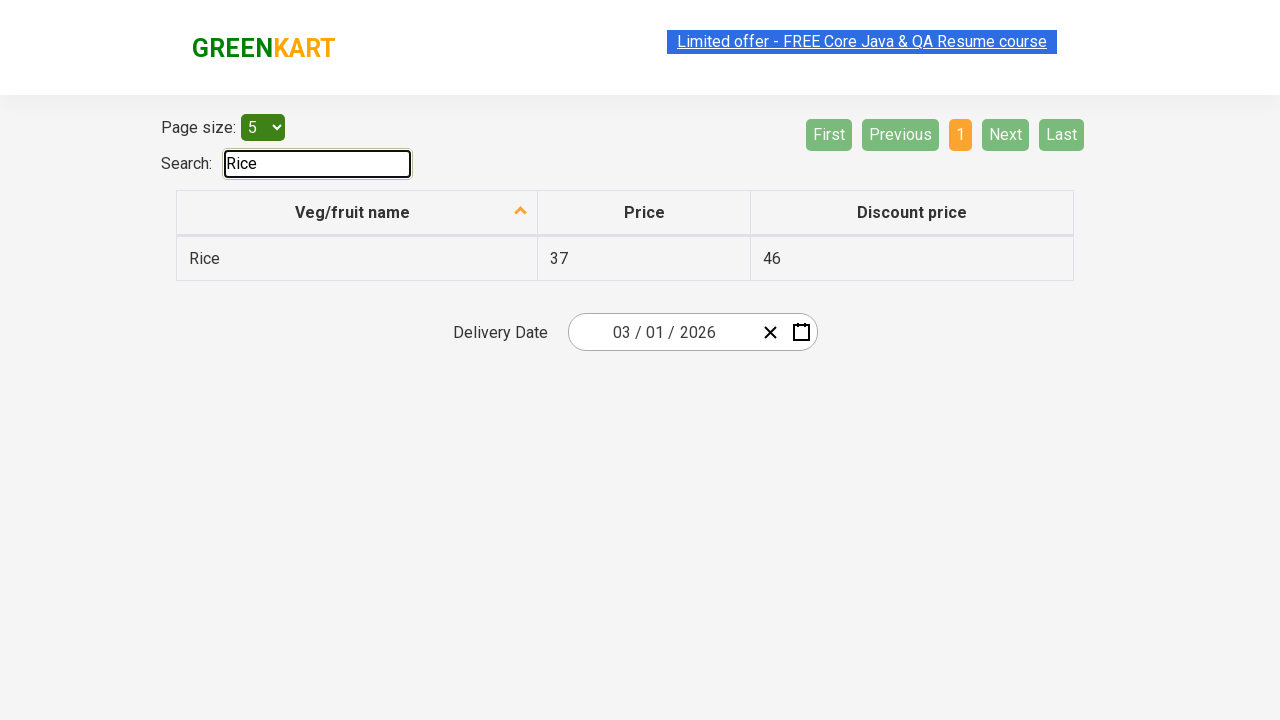

Retrieved all filtered vegetable items from table
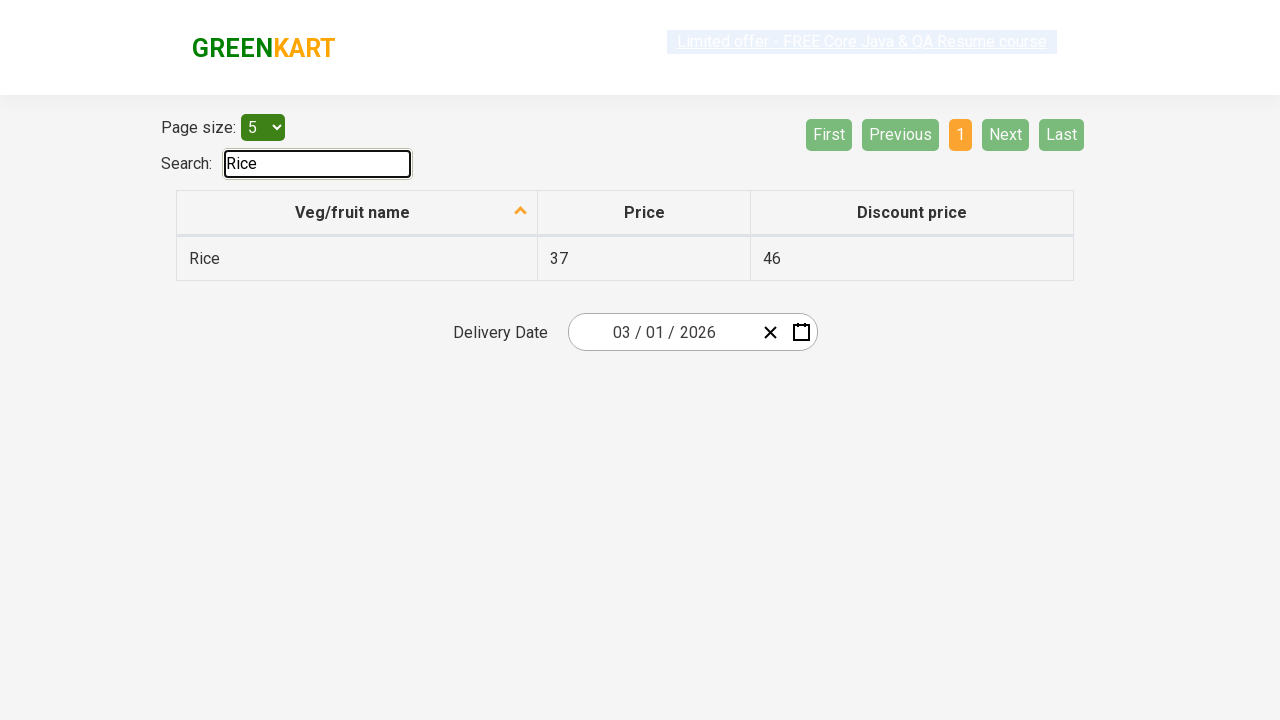

Verified filtered result 'Rice' contains 'Rice'
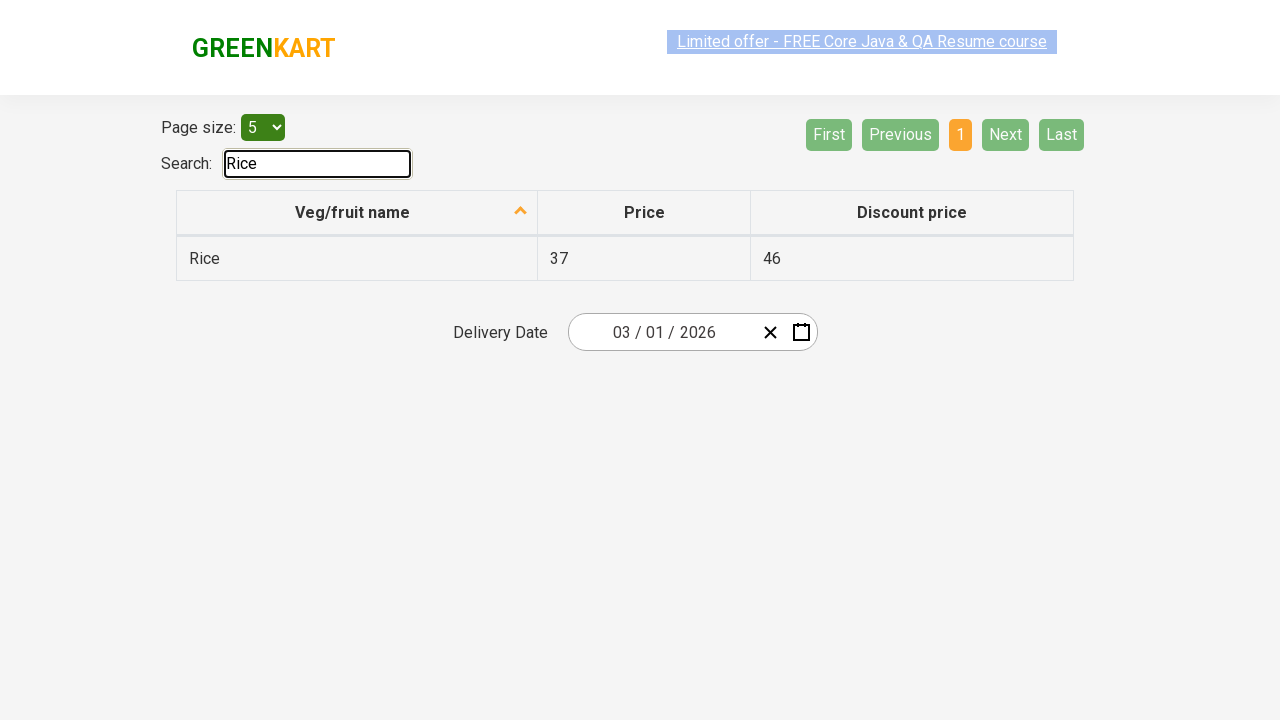

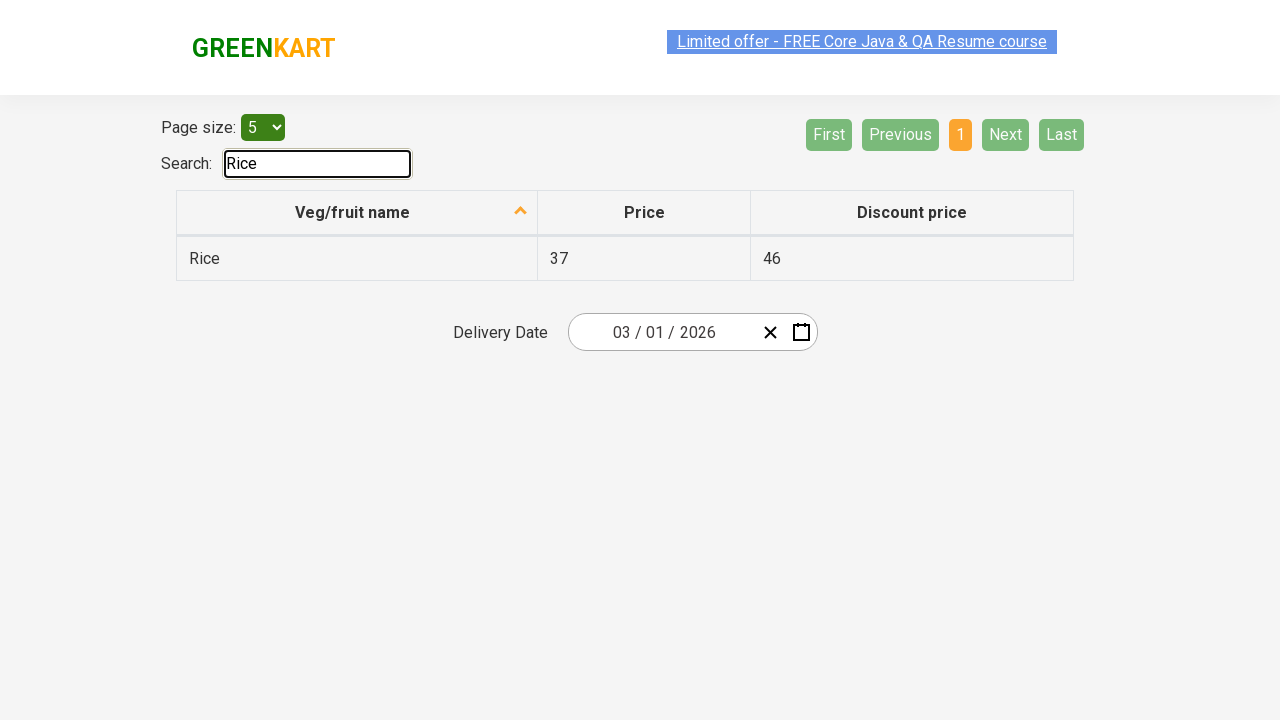